Tests autocomplete functionality by entering an address into an autocomplete input field

Starting URL: https://formy-project.herokuapp.com/autocomplete

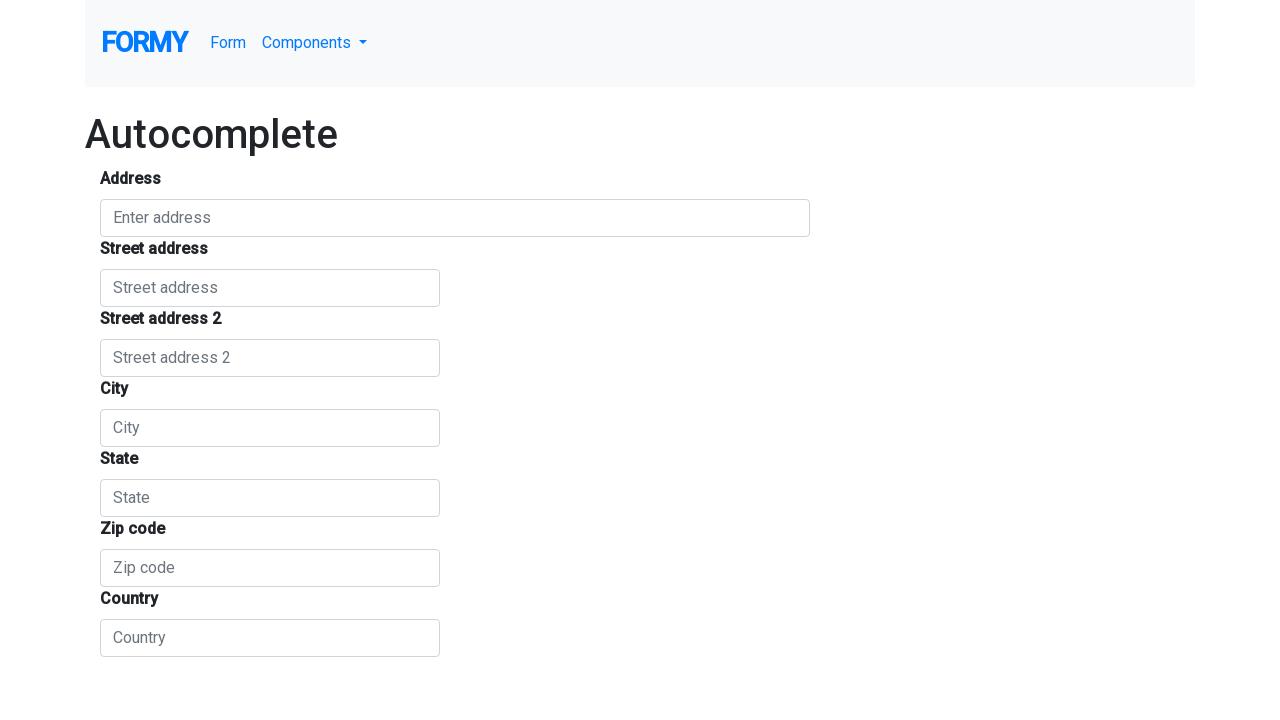

Navigated to autocomplete test page
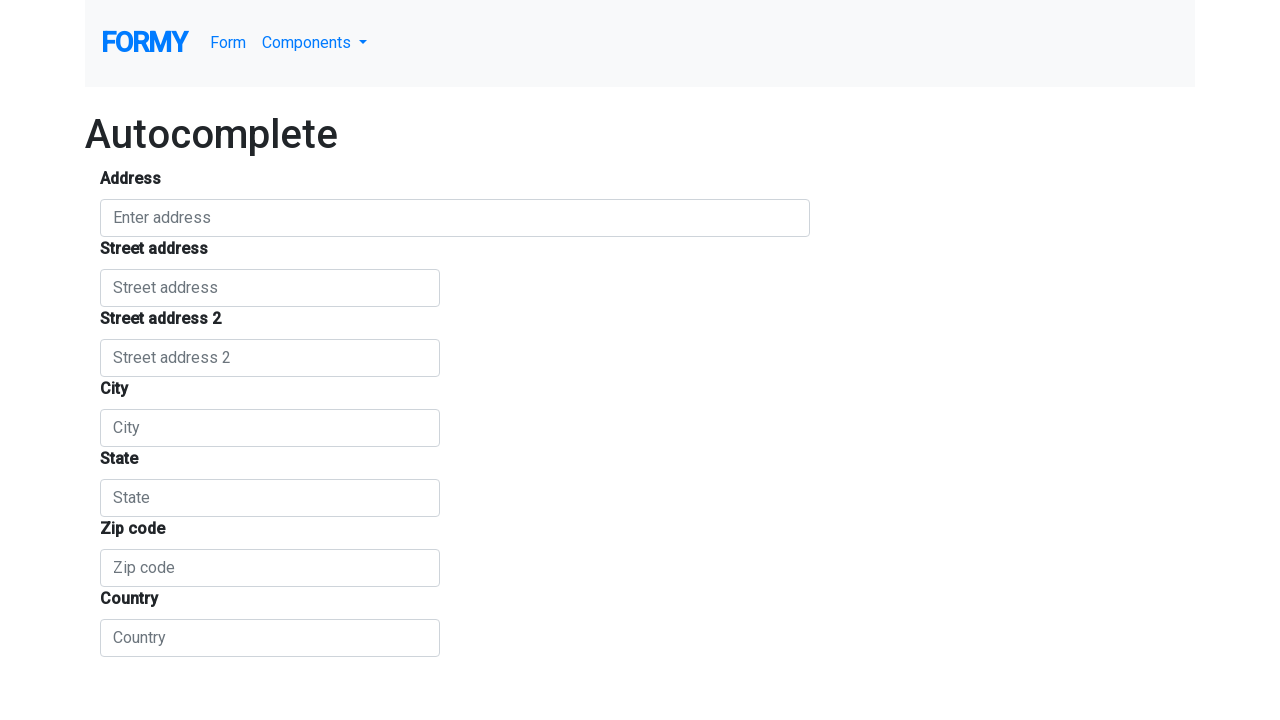

Filled autocomplete field with address '1155 Park Blvd, Palo Alto, CA' on #autocomplete
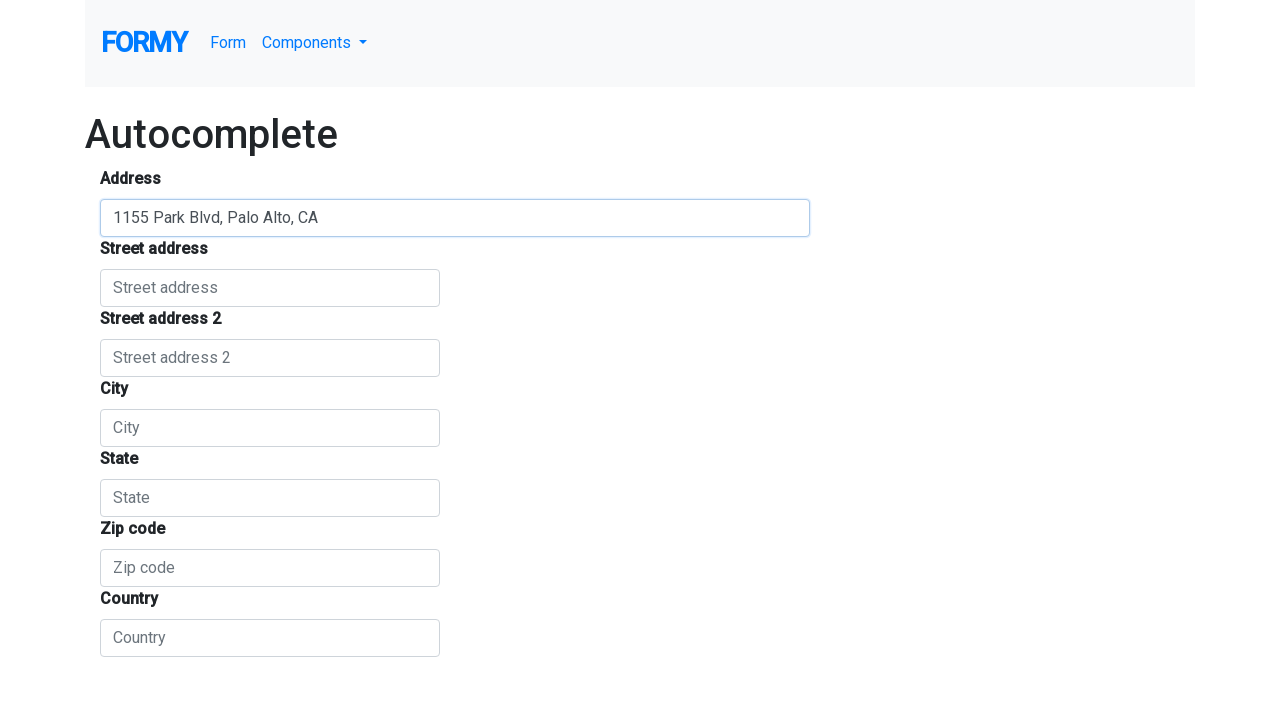

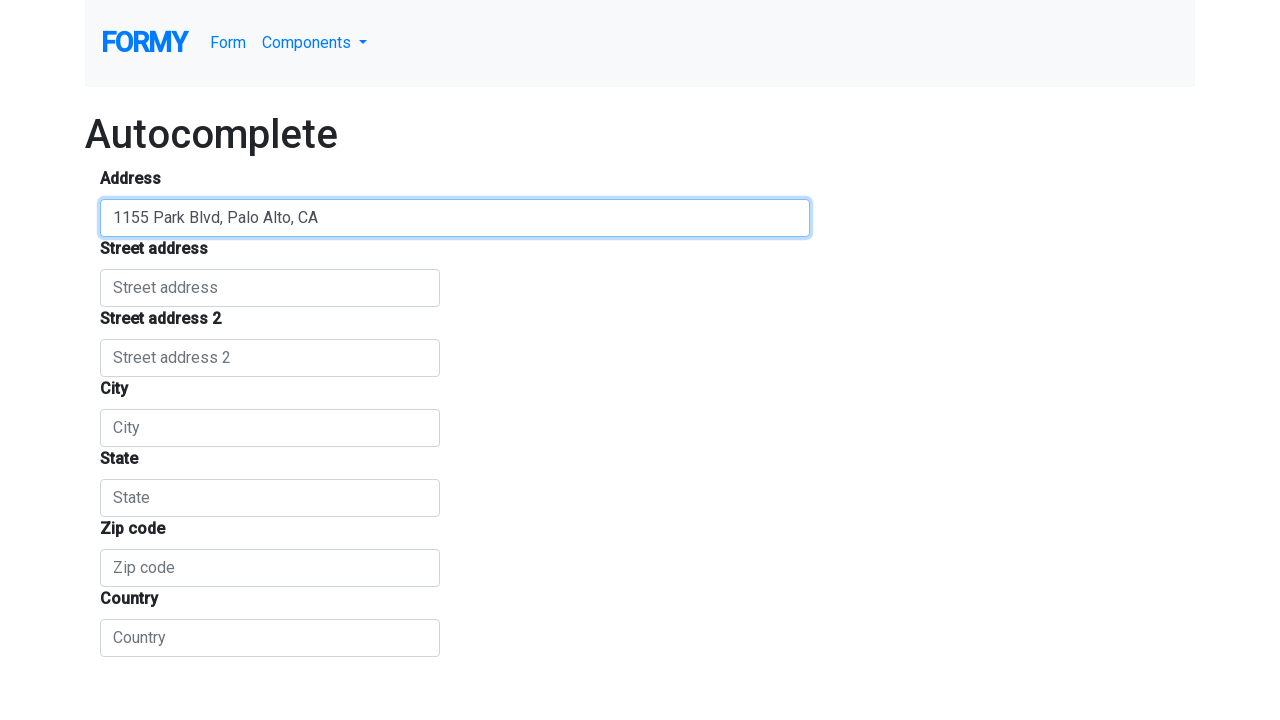